Tests different types of JavaScript alerts including simple alert, confirmation dialog, and prompt dialog with text input

Starting URL: https://demoqa.com/alerts

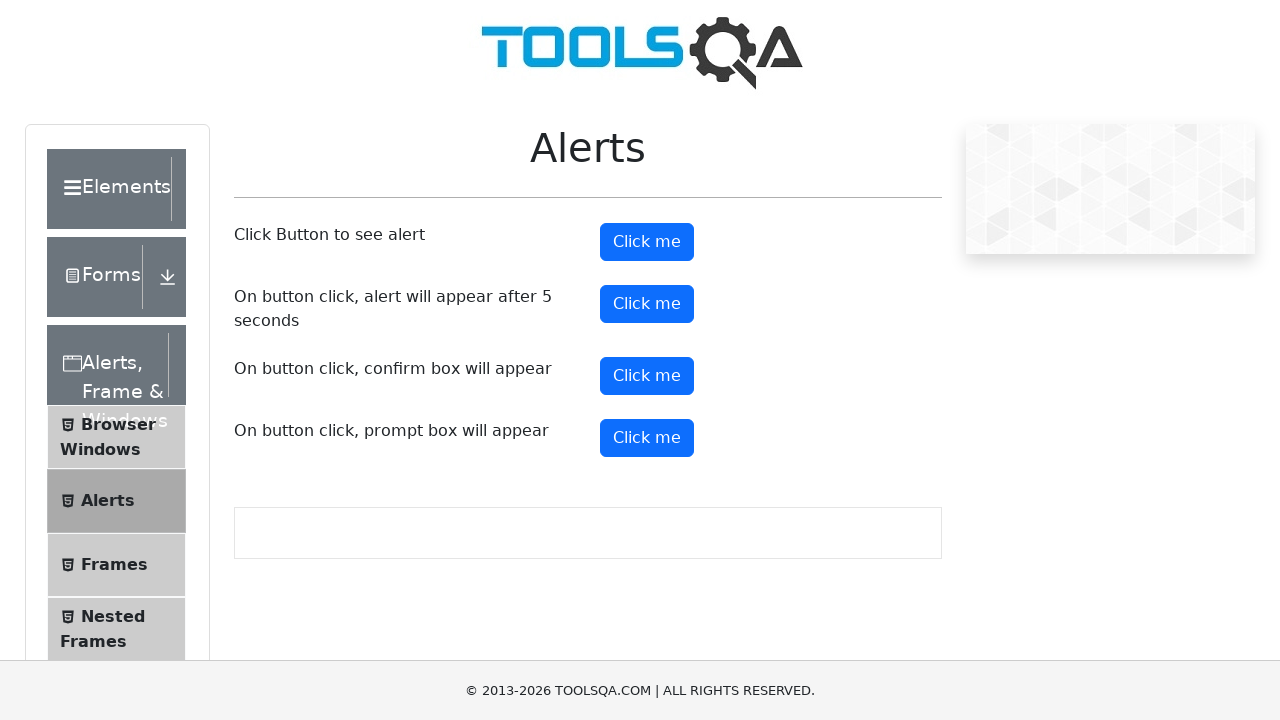

Clicked alert button to trigger simple alert dialog at (647, 242) on #alertButton
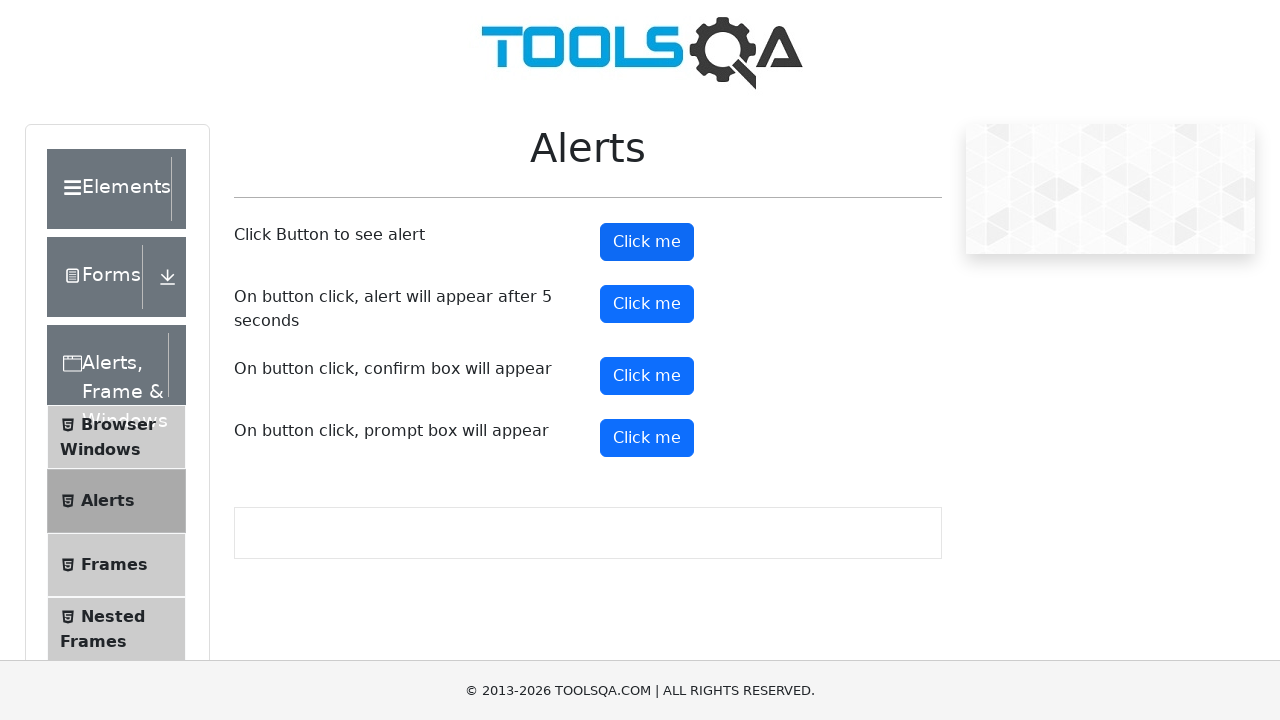

Set up dialog handler to accept simple alert
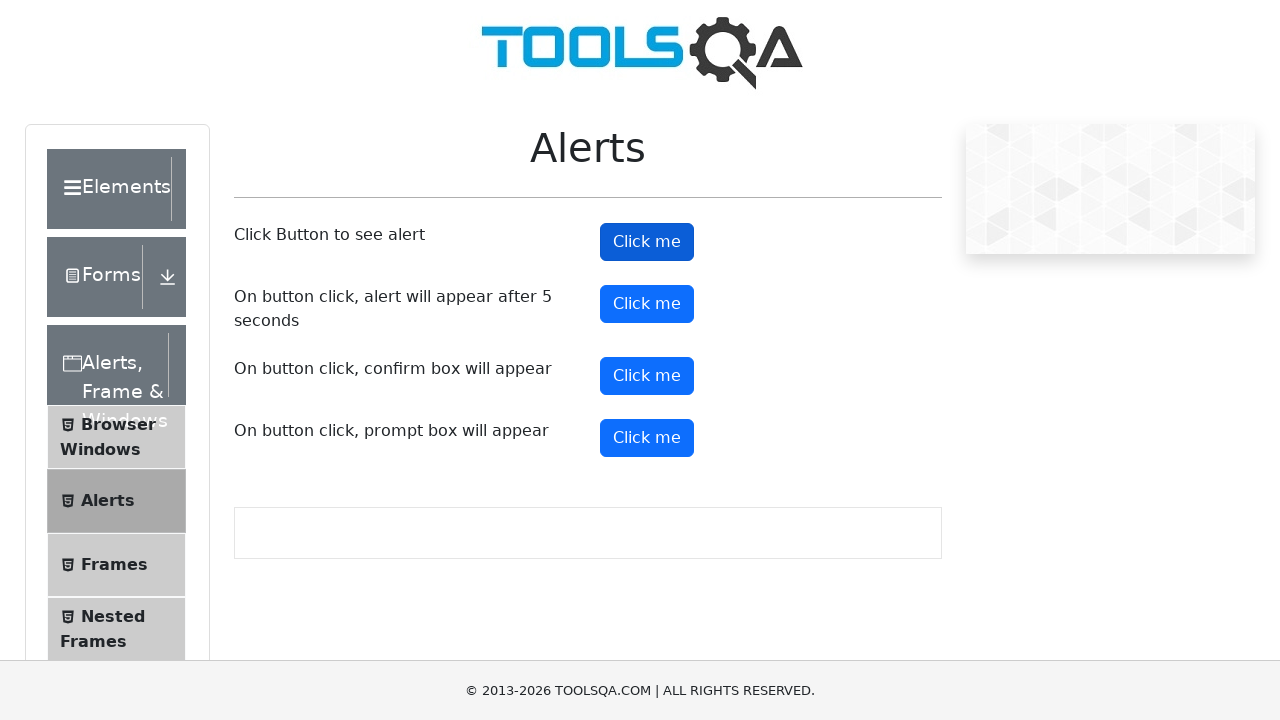

Clicked confirmation button to trigger confirmation dialog at (647, 376) on #confirmButton
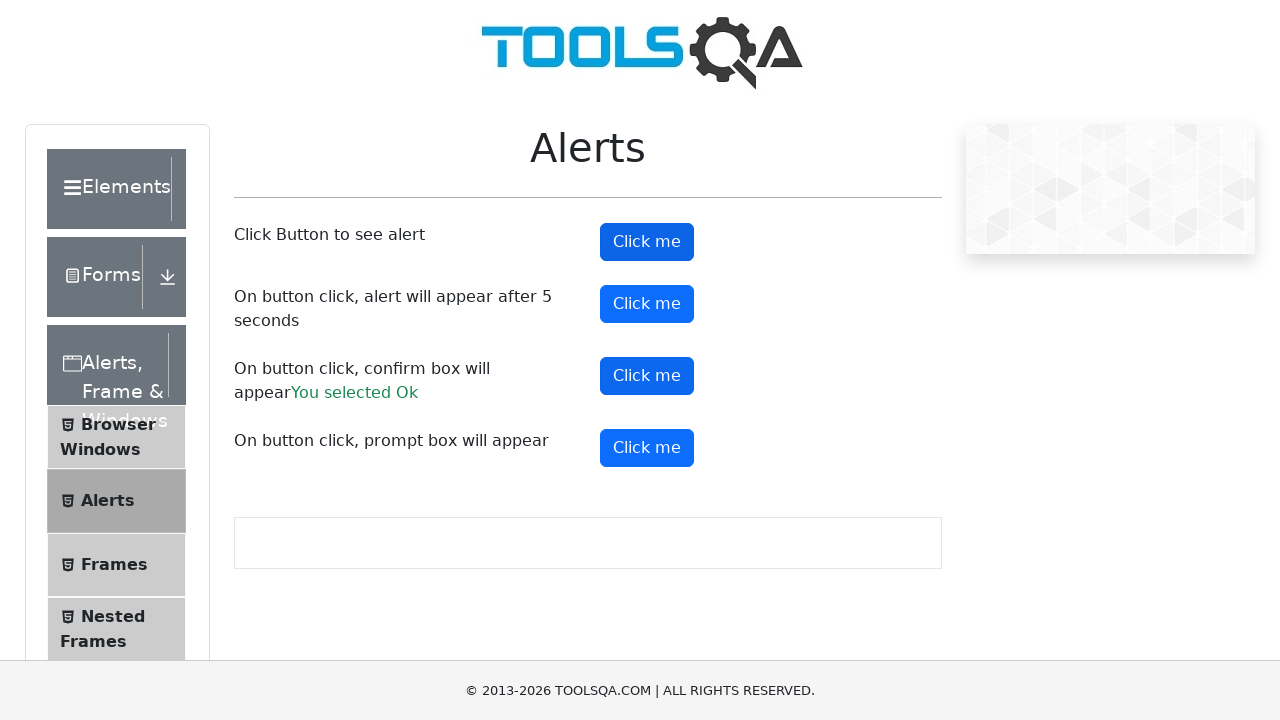

Set up dialog handler to dismiss confirmation dialog
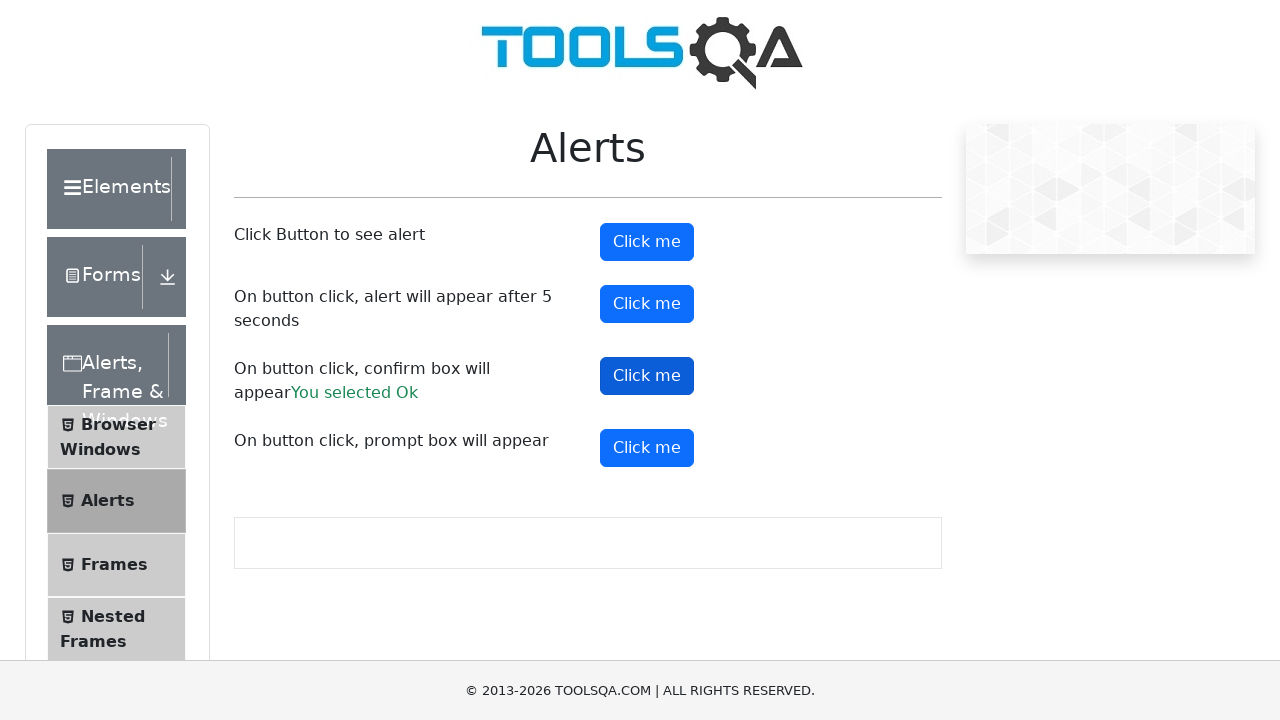

Clicked prompt button to trigger prompt dialog with text input at (647, 448) on #promtButton
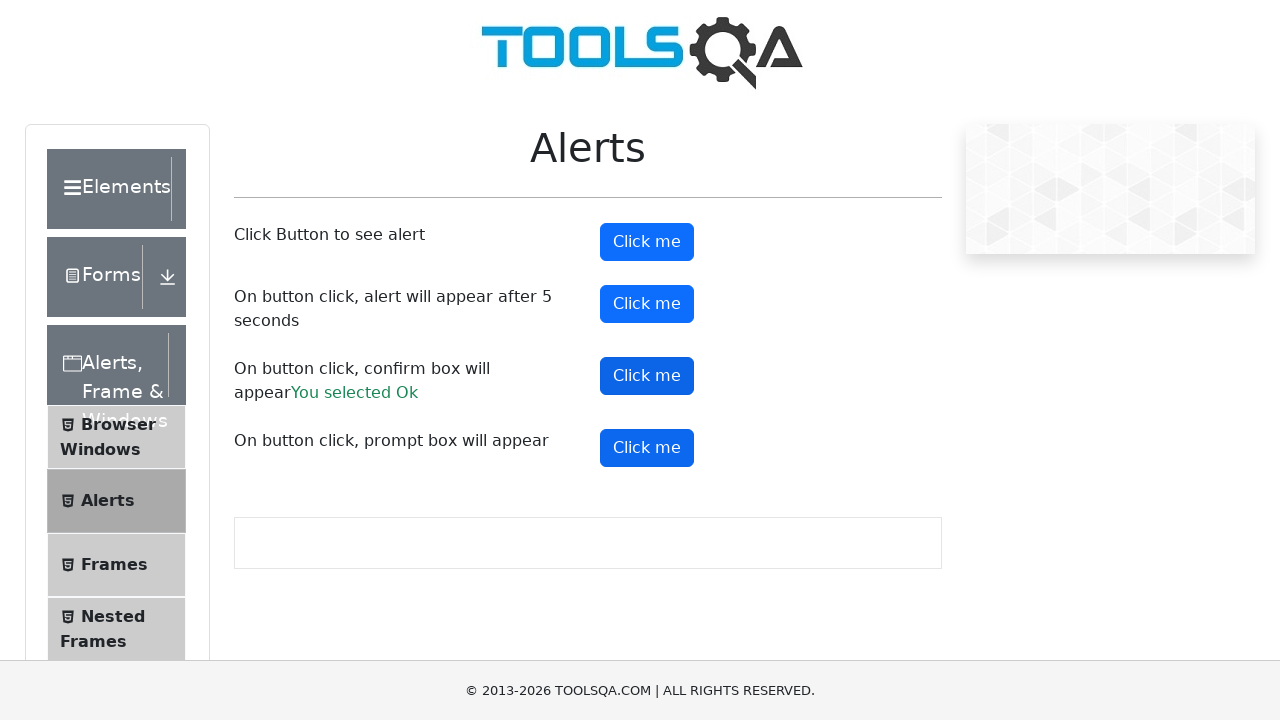

Set up dialog handler to enter 'Run' text and accept prompt dialog
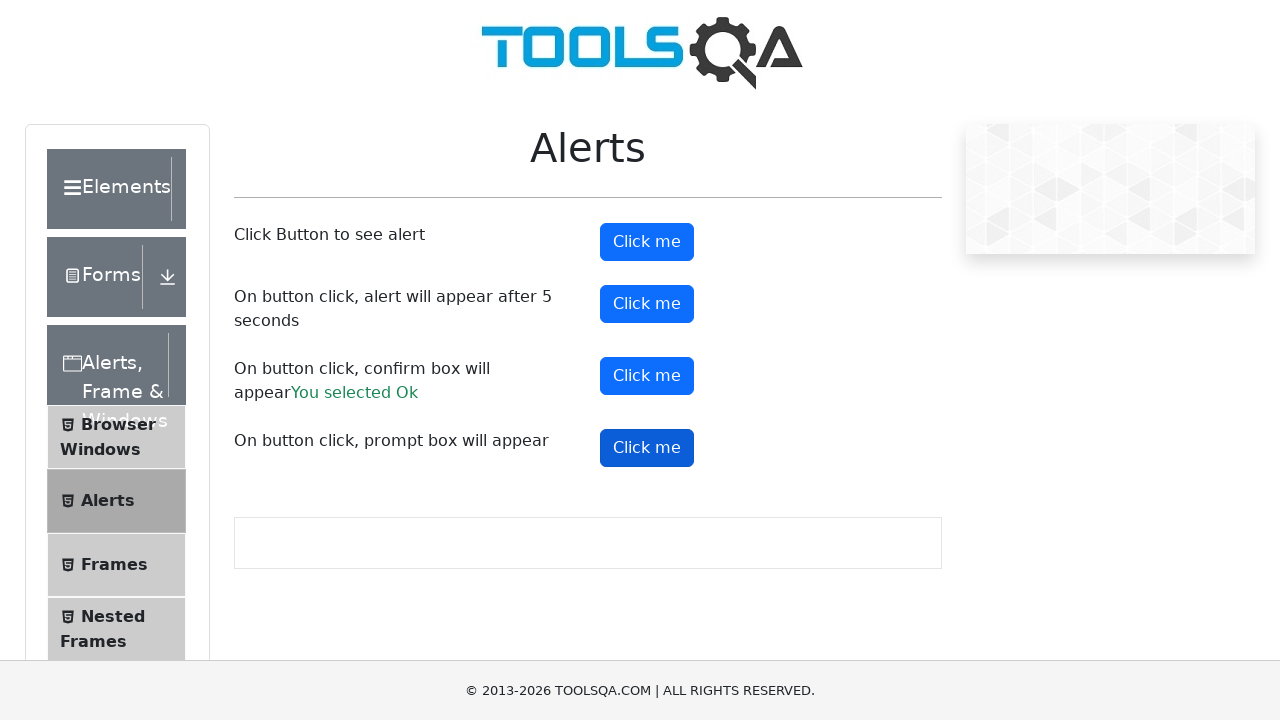

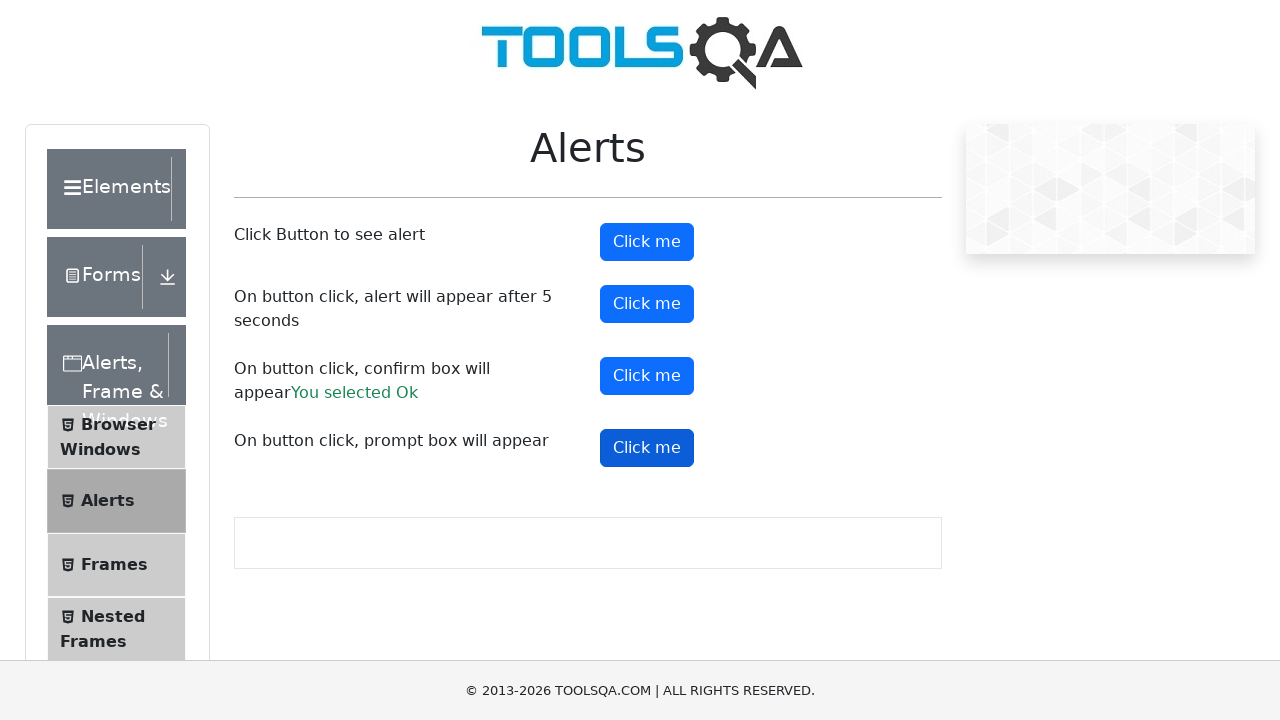